Navigates to the Travis County public access portal and clicks into the Civil, Family & Probate Case Records search page

Starting URL: https://odysseypa.traviscountytx.gov/JPPublicAccess/default.aspx

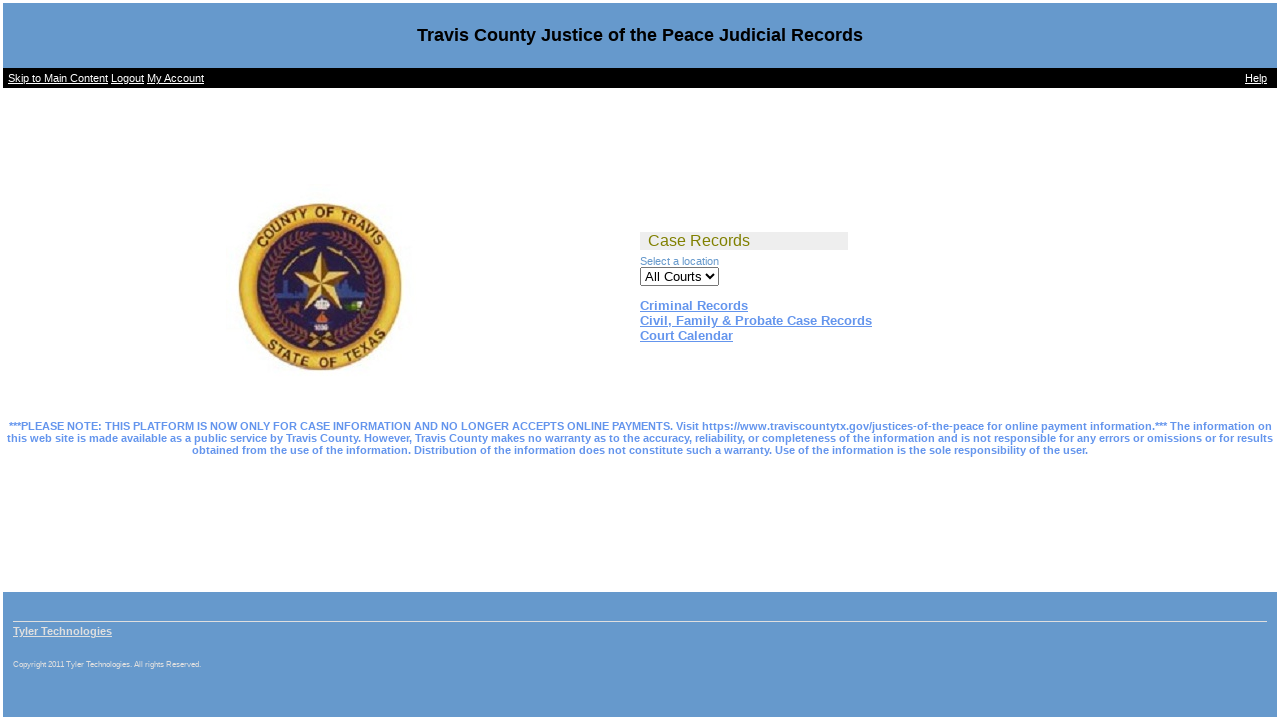

Waited for 'Civil, Family & Probate Case Records' link to be visible
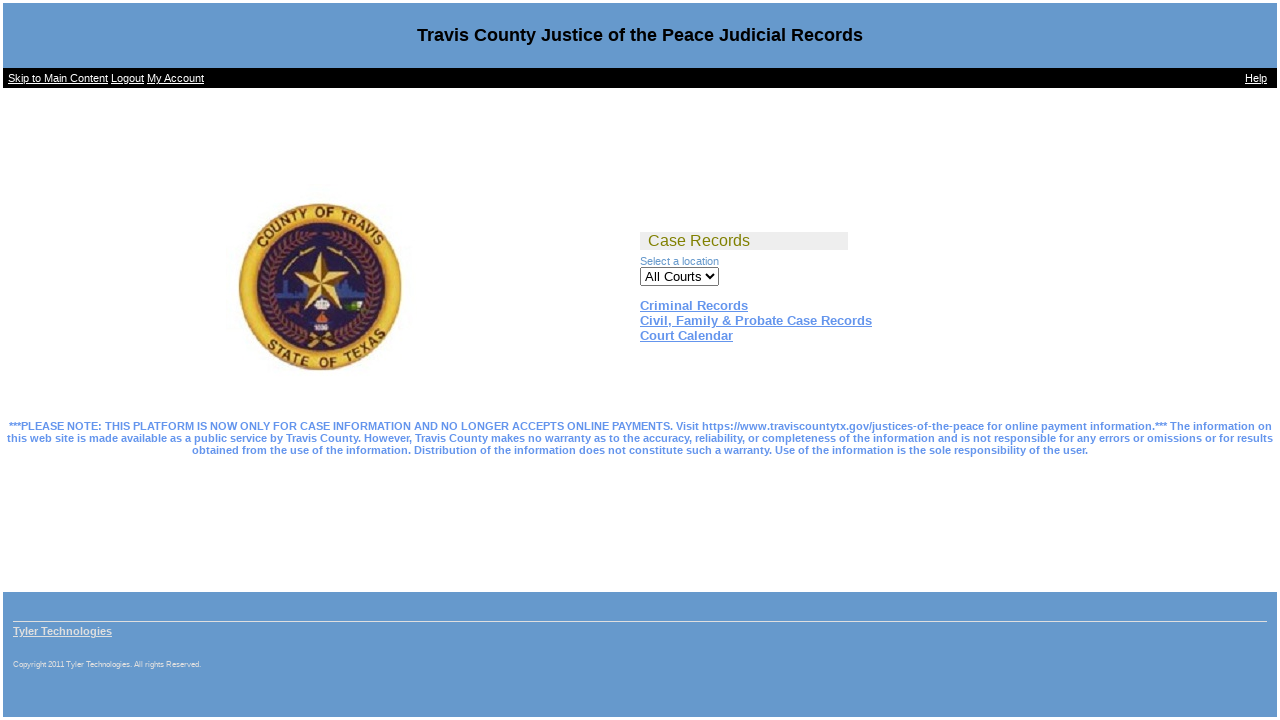

Clicked 'Civil, Family & Probate Case Records' link at (756, 321) on text=Civil, Family & Probate Case Records
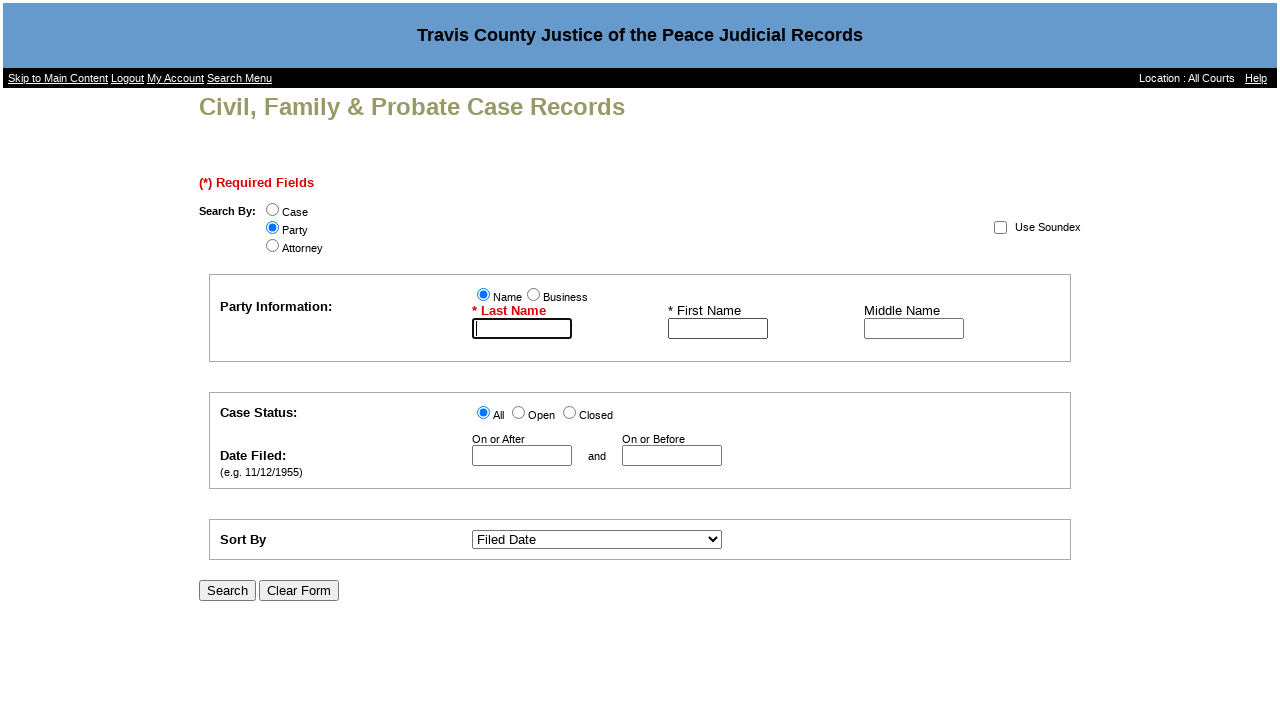

Case Records search page loaded successfully
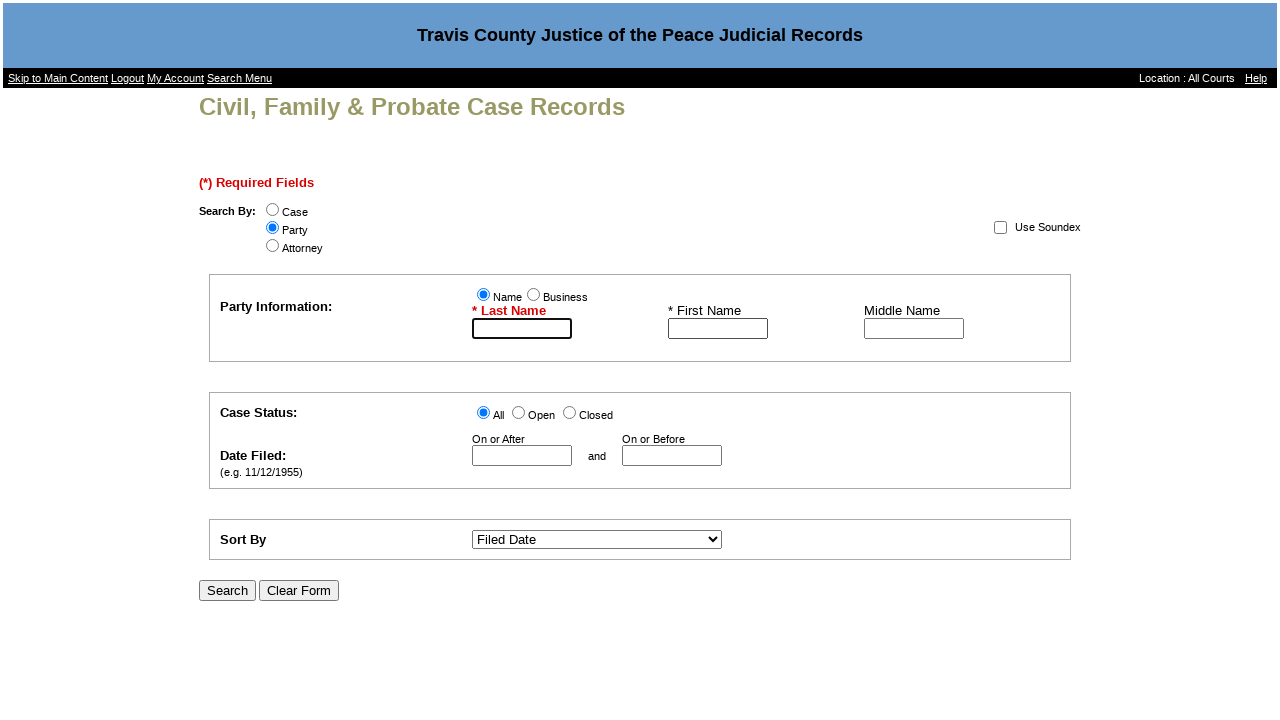

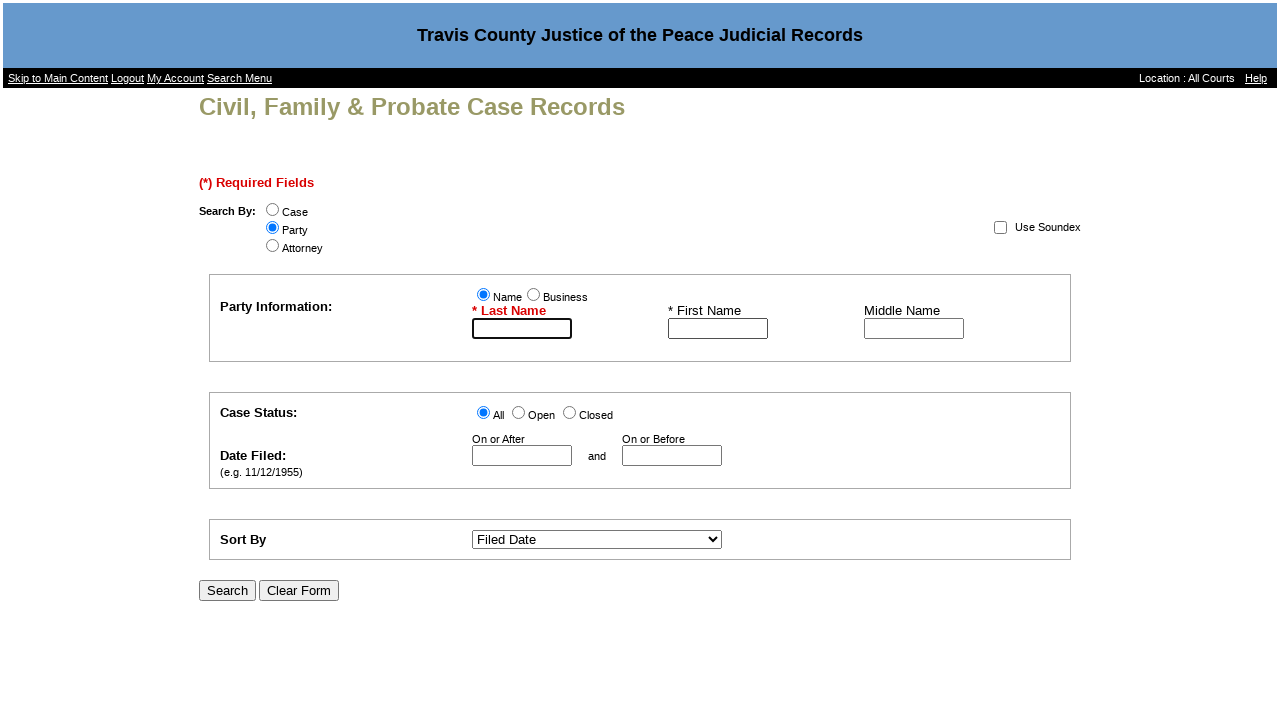